Tests back and forth navigation by clicking on the A/B Testing link, verifying the page title, navigating back to the home page, and verifying the home page title.

Starting URL: https://practice.cydeo.com

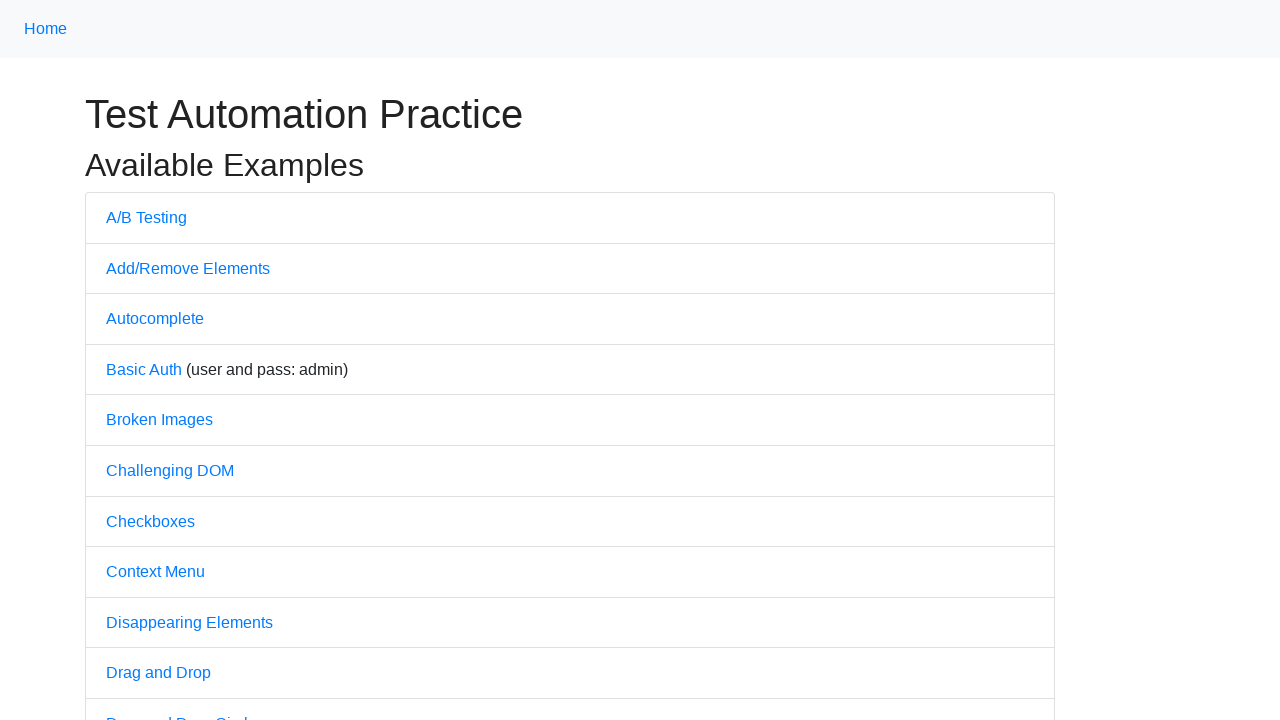

Clicked on A/B Testing link at (146, 217) on a:text('A/B Testing')
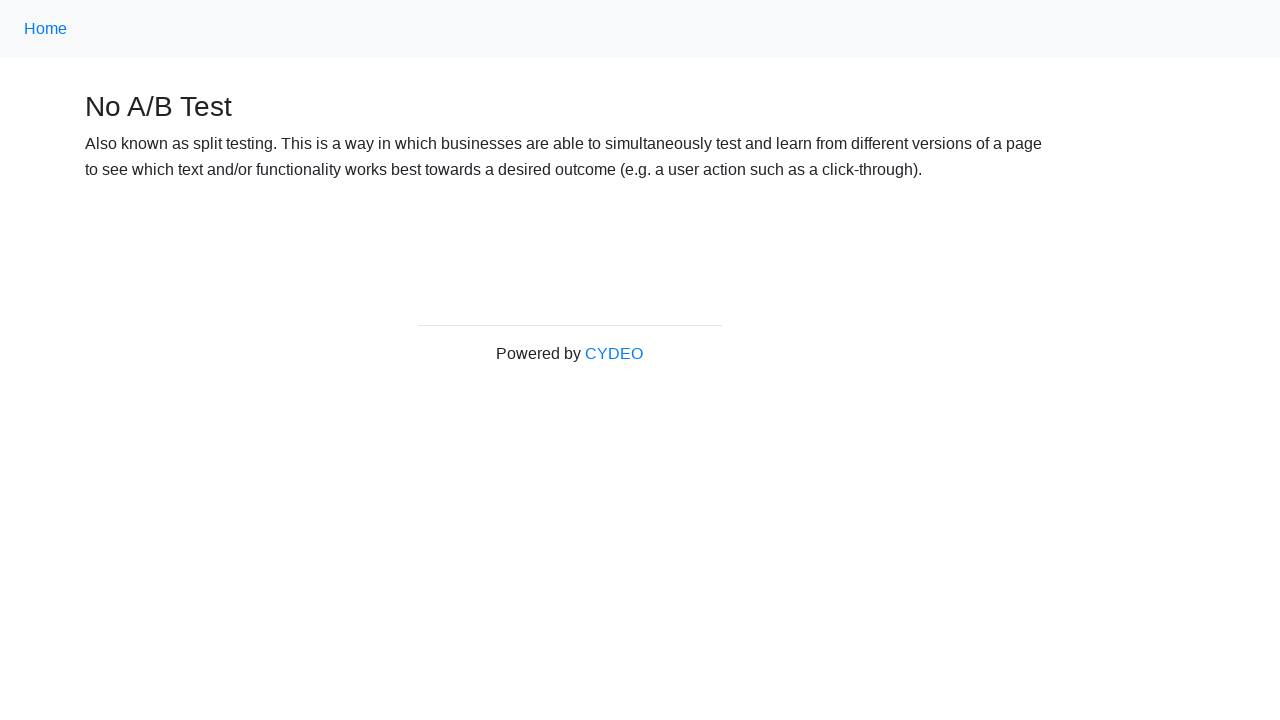

Waited for A/B Testing page to load
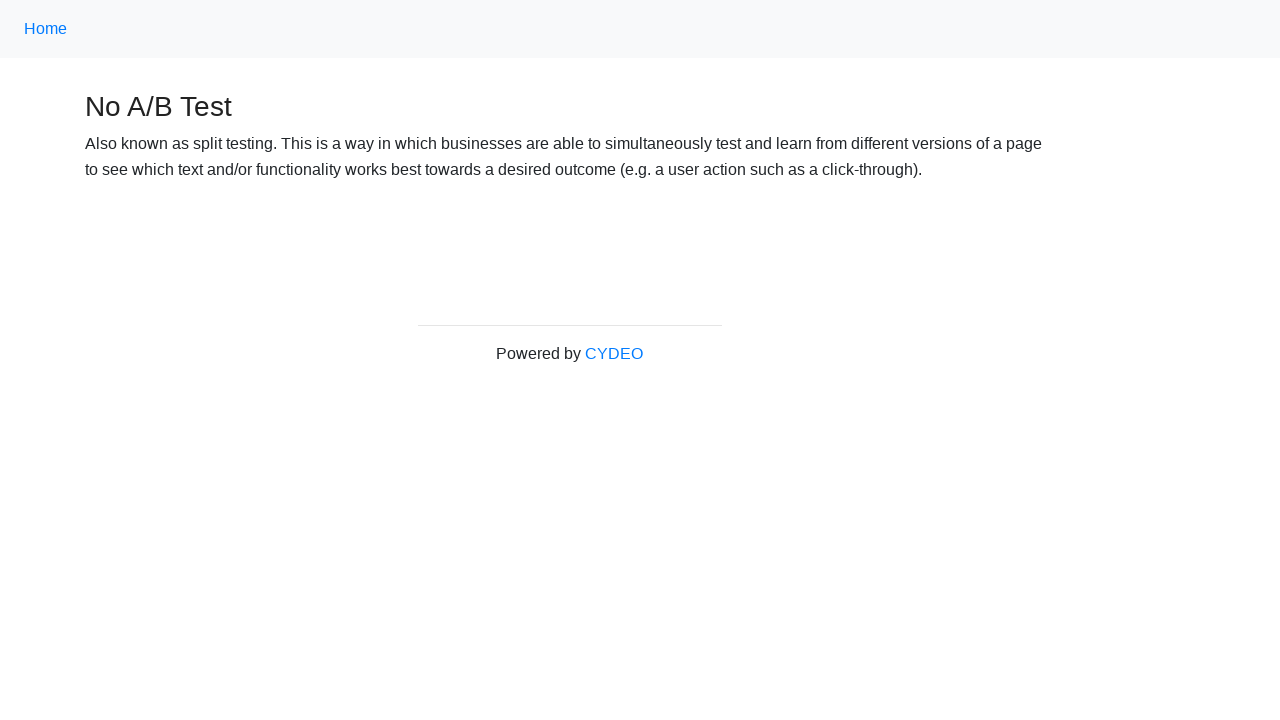

Verified page title is 'No A/B Test'
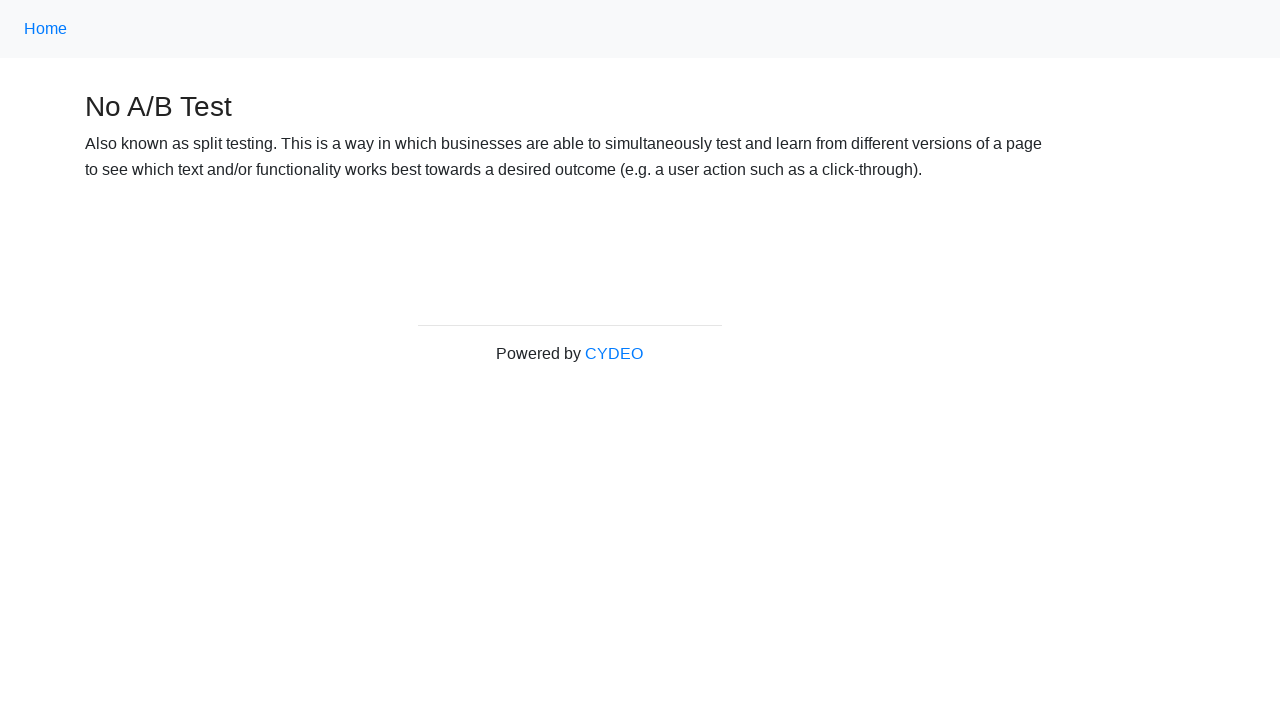

Navigated back to home page
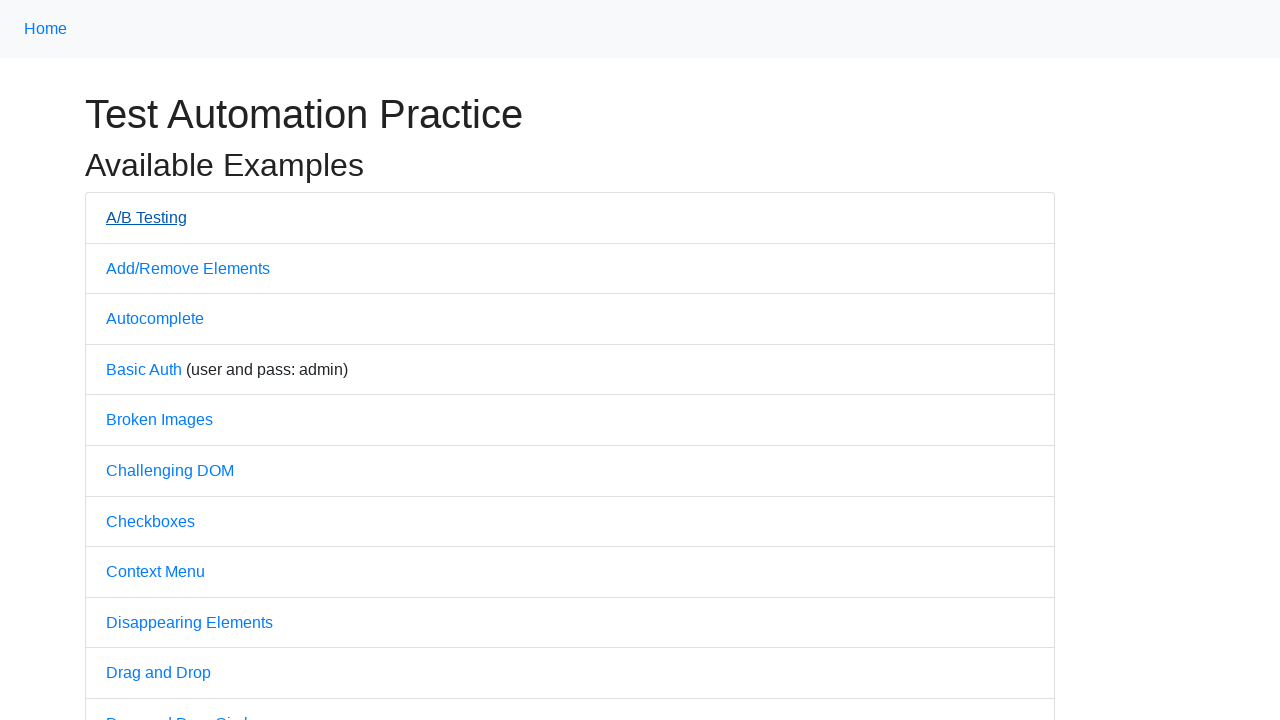

Waited for home page to load
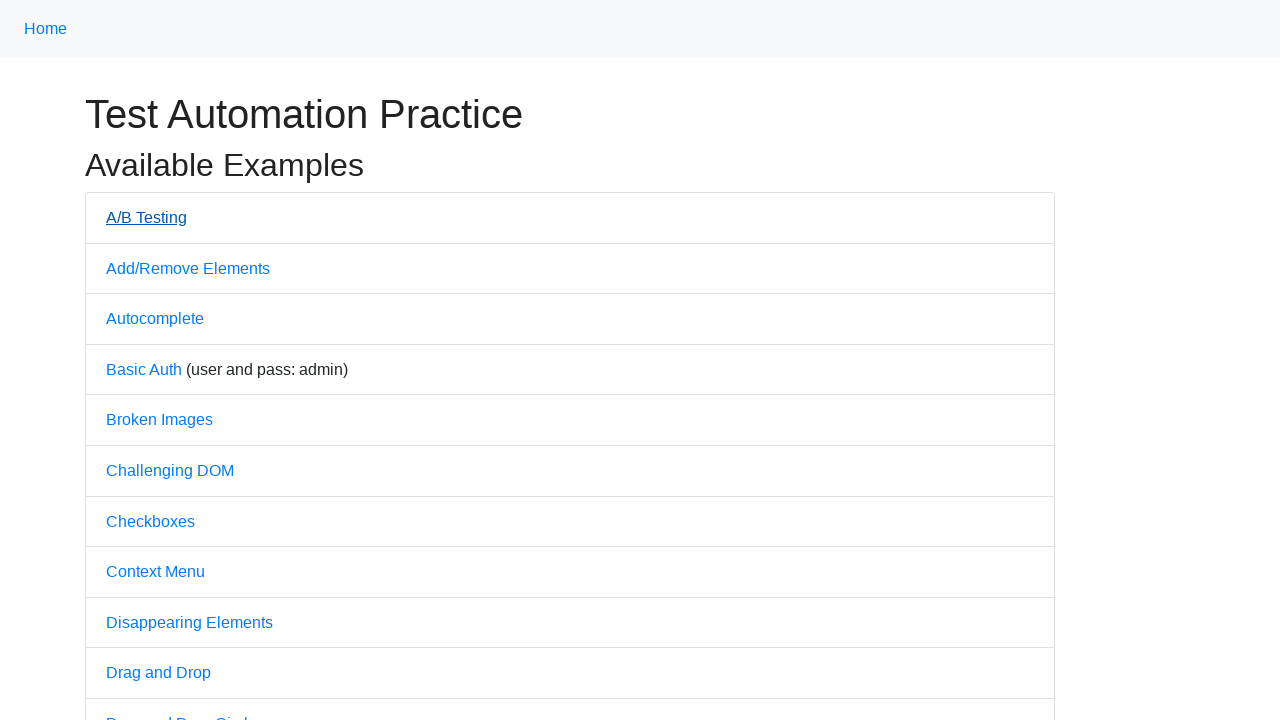

Verified home page title is 'Practice'
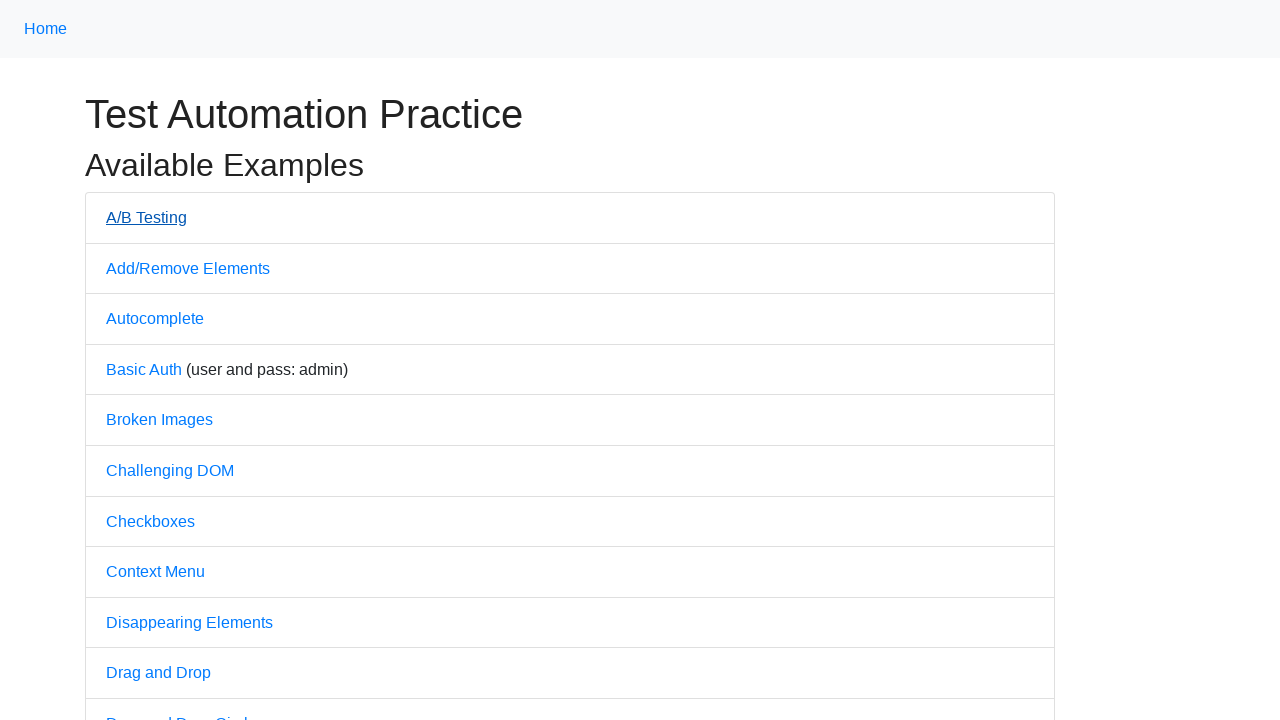

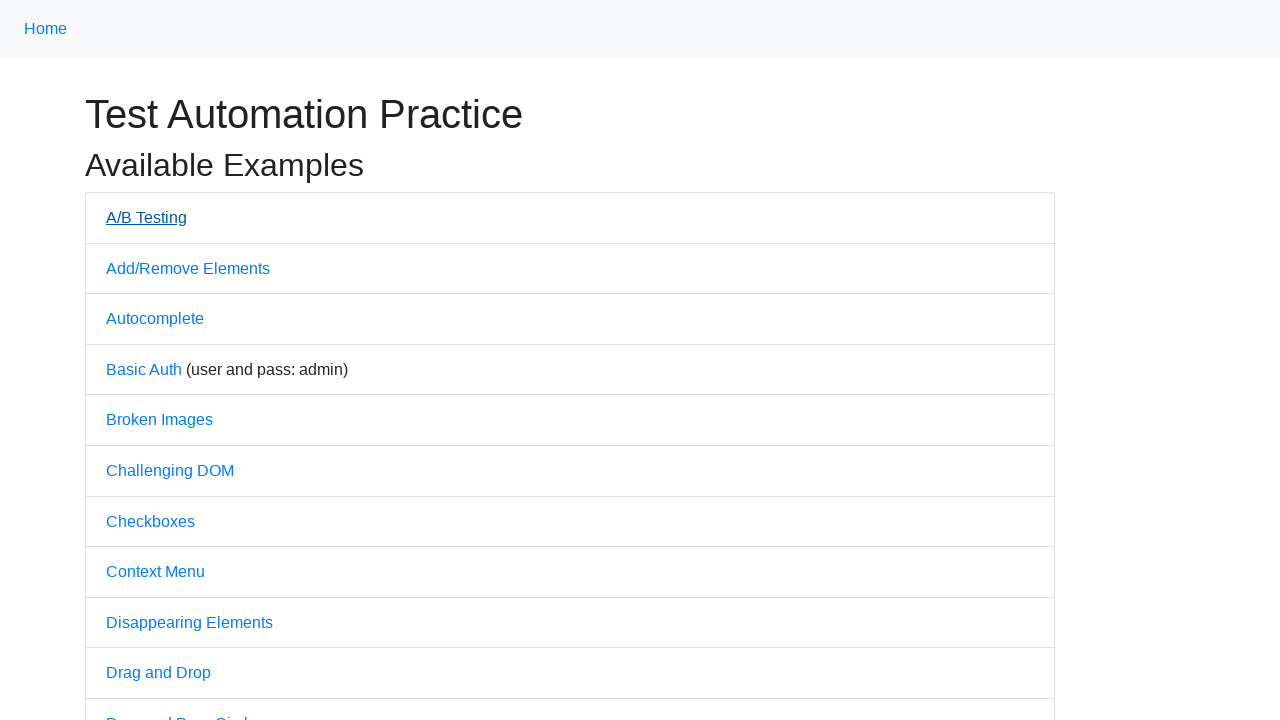